Solves a math captcha by reading a value, calculating the result using a logarithmic formula, filling the answer, selecting checkboxes and radio buttons, then submitting the form

Starting URL: https://suninjuly.github.io/math.html

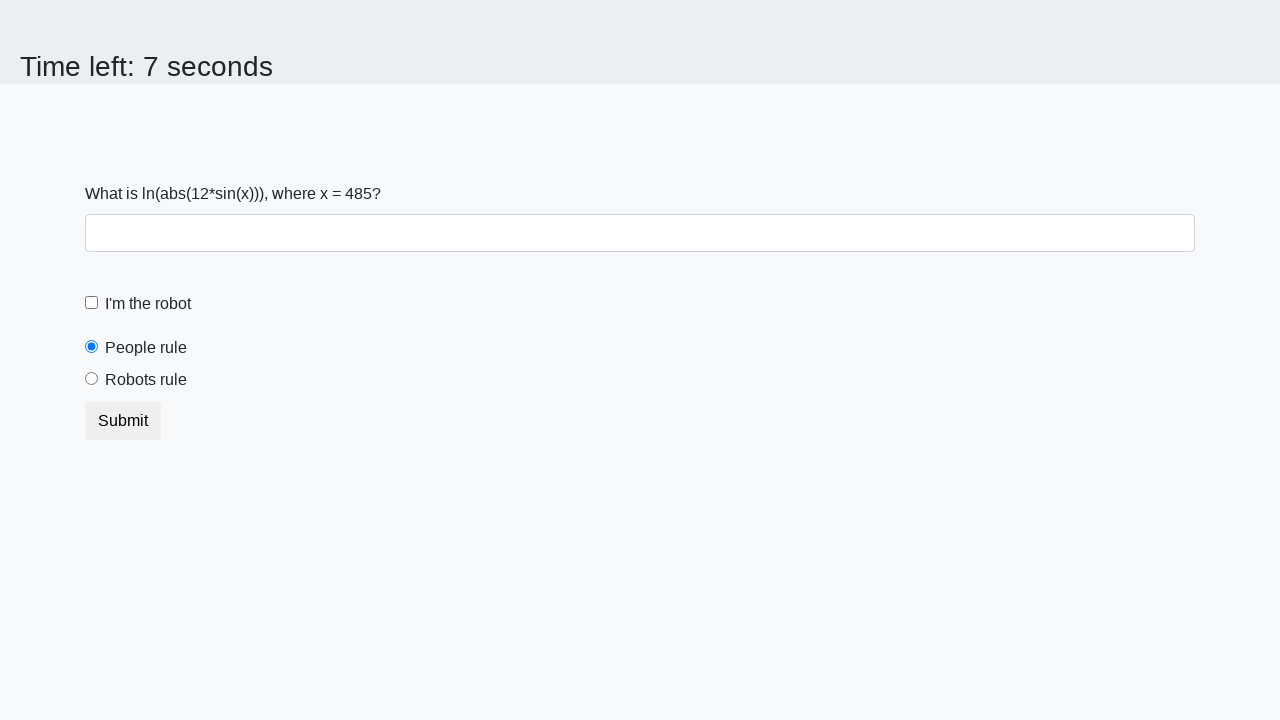

Read math captcha input value from page
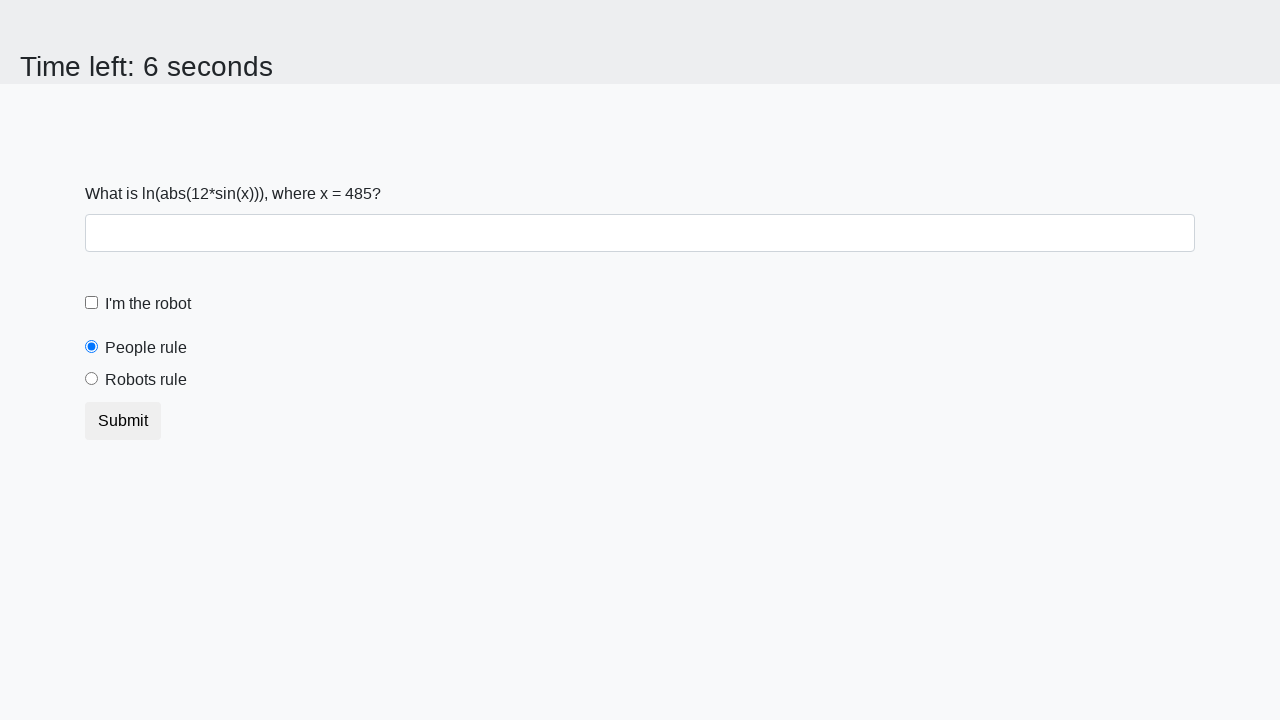

Calculated answer using logarithmic formula: log(abs(12*sin(x)))
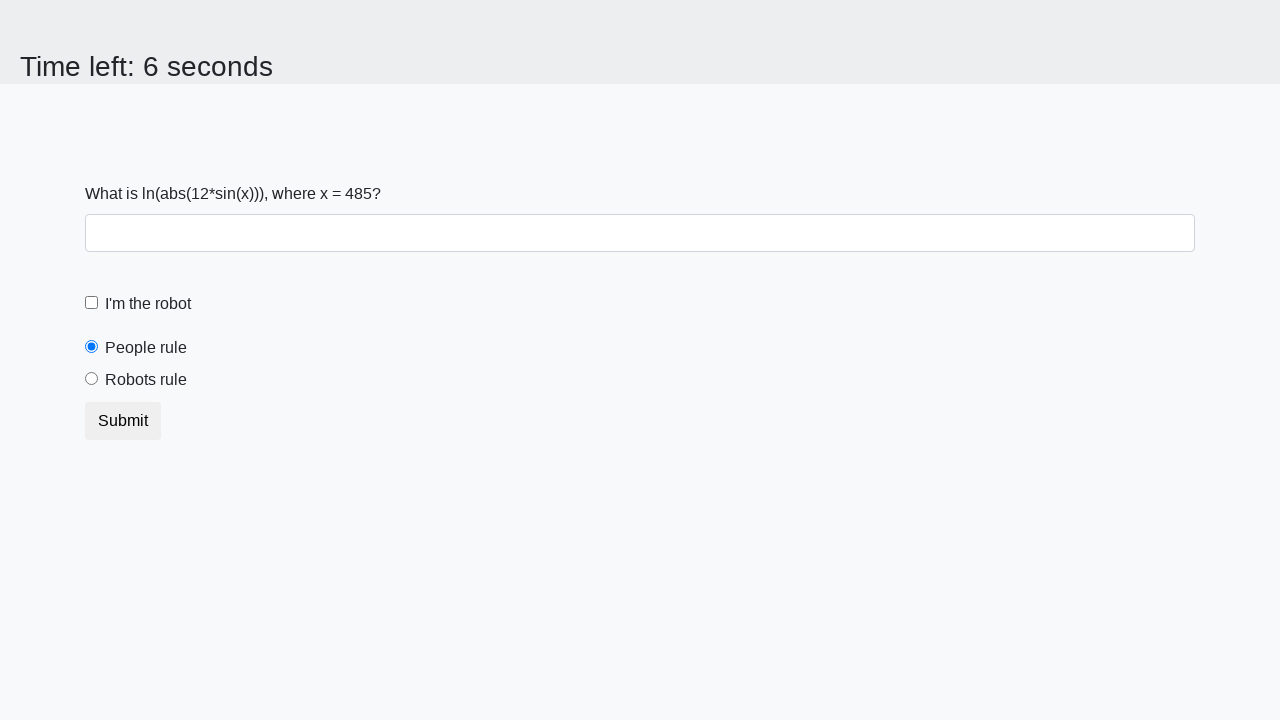

Filled answer field with calculated result on #answer
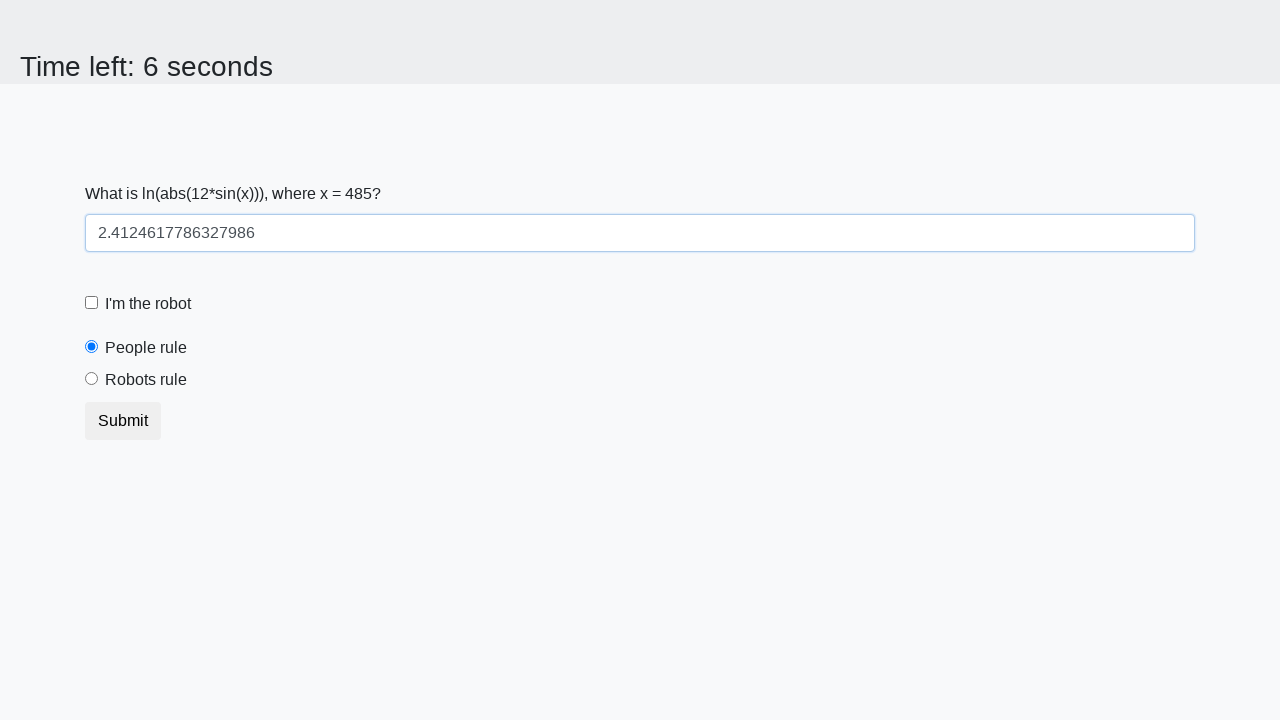

Clicked robot checkbox at (92, 303) on #robotCheckbox
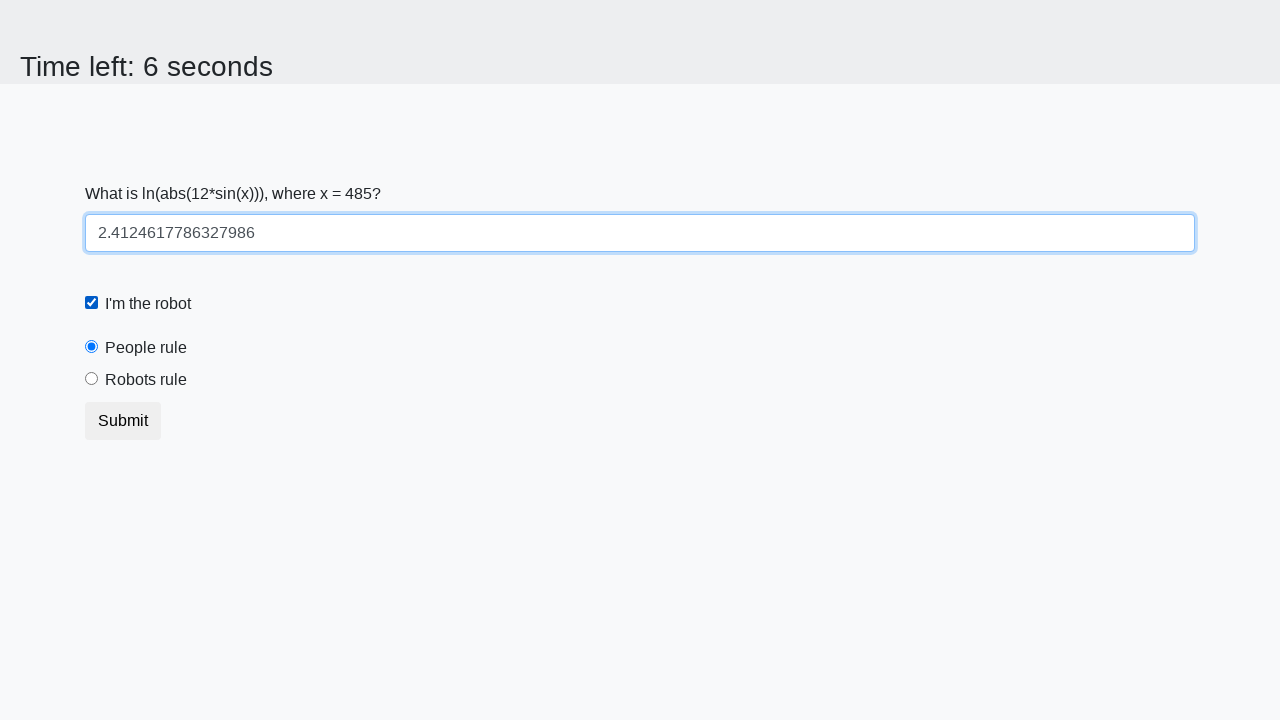

Selected robots rule radio button at (92, 379) on #robotsRule
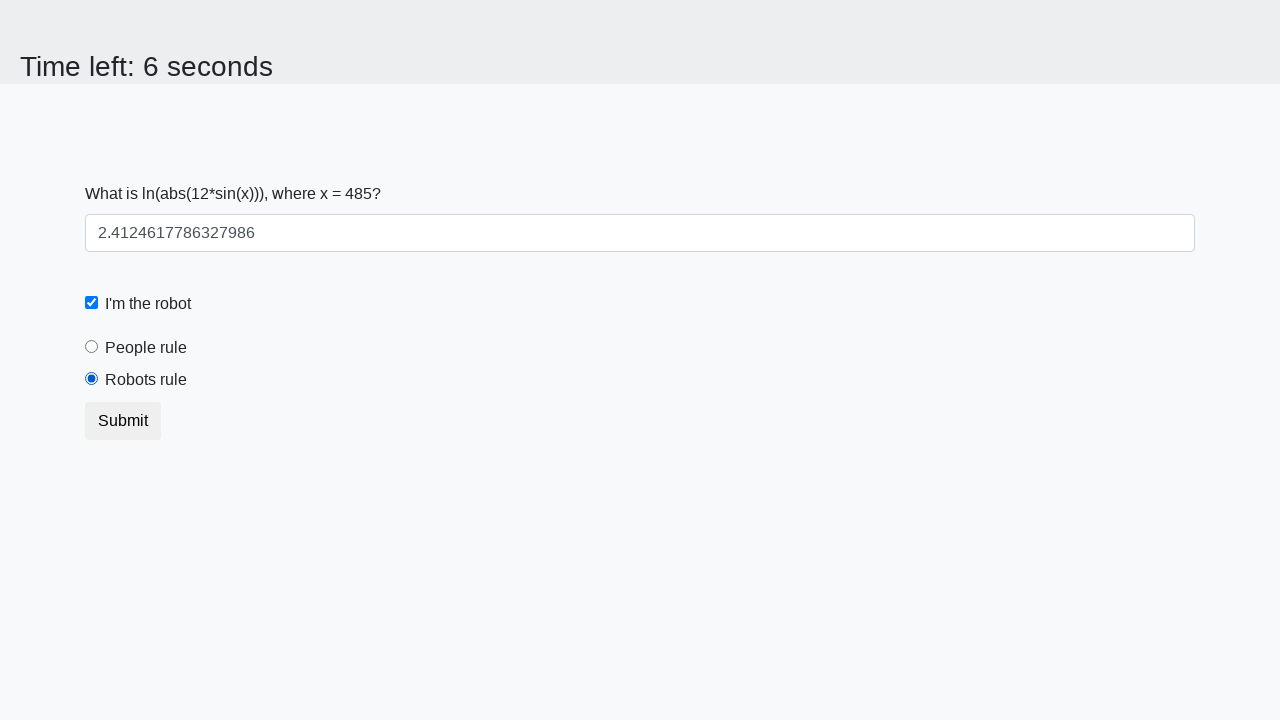

Clicked submit button to submit form at (123, 421) on button[type='submit'].btn
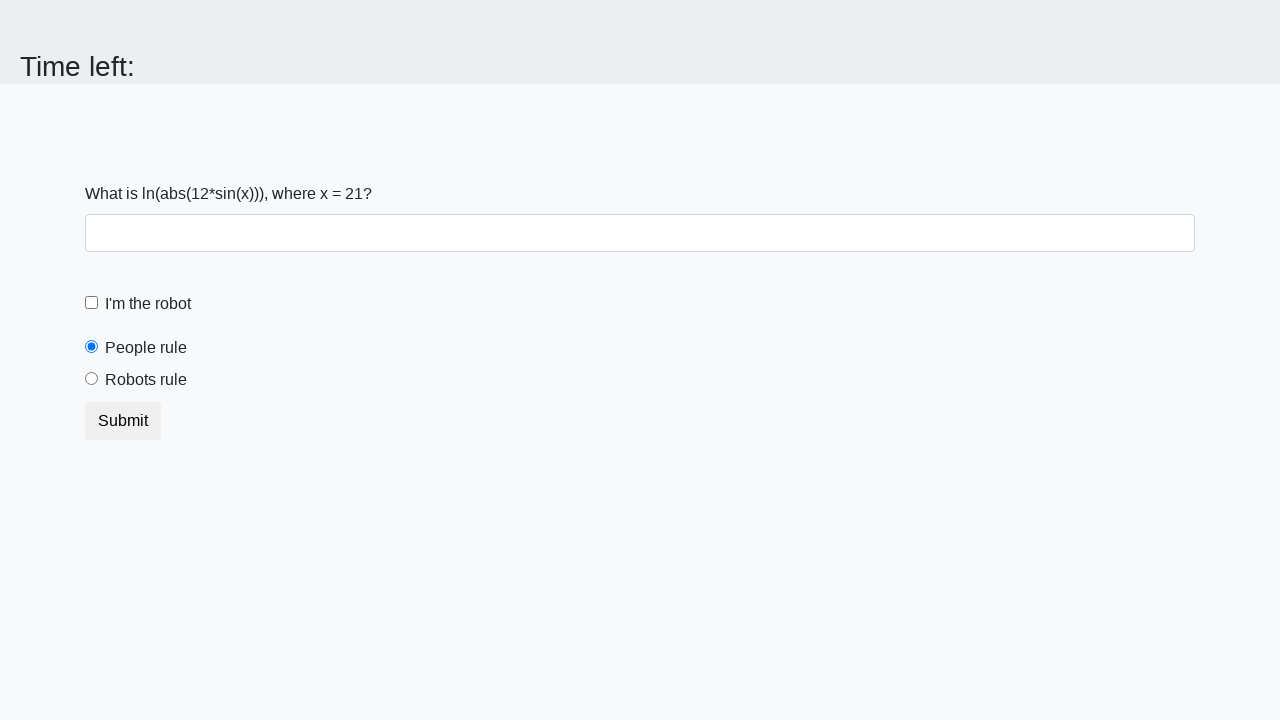

Waited 2 seconds for form submission result
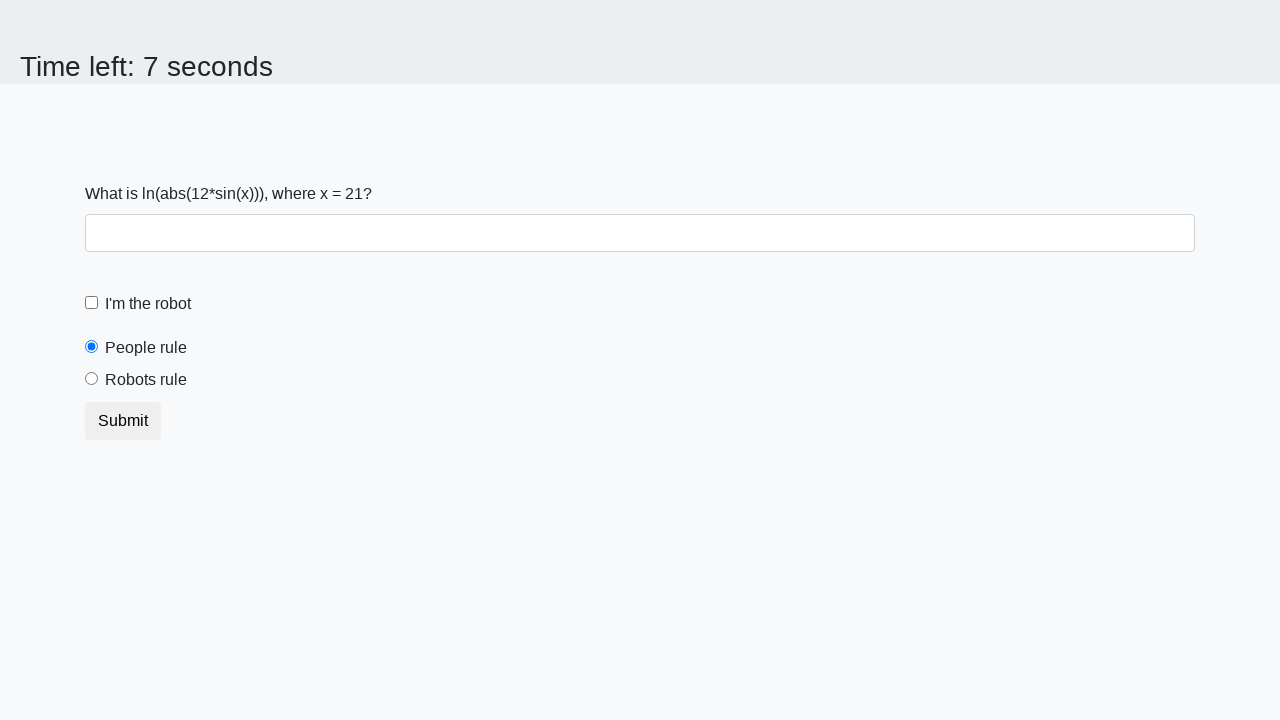

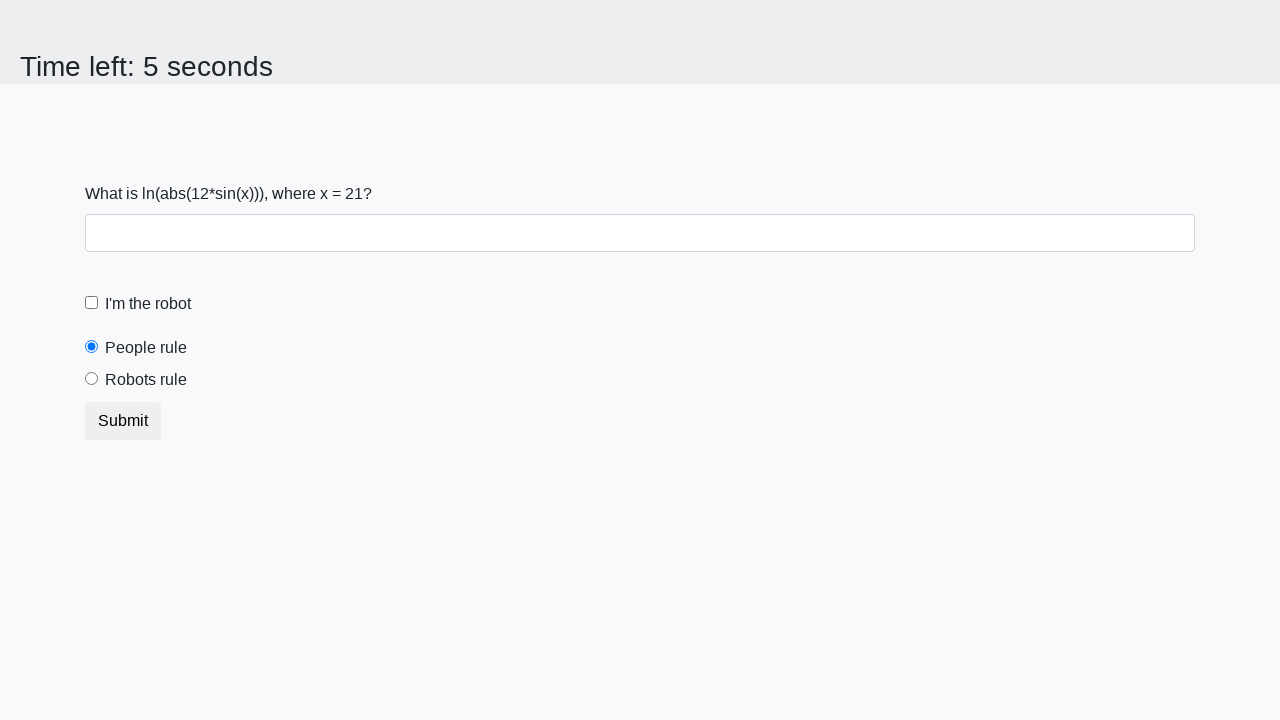